Waits for a price to reach $100, clicks book button, solves a mathematical captcha, and submits the answer

Starting URL: http://suninjuly.github.io/explicit_wait2.html

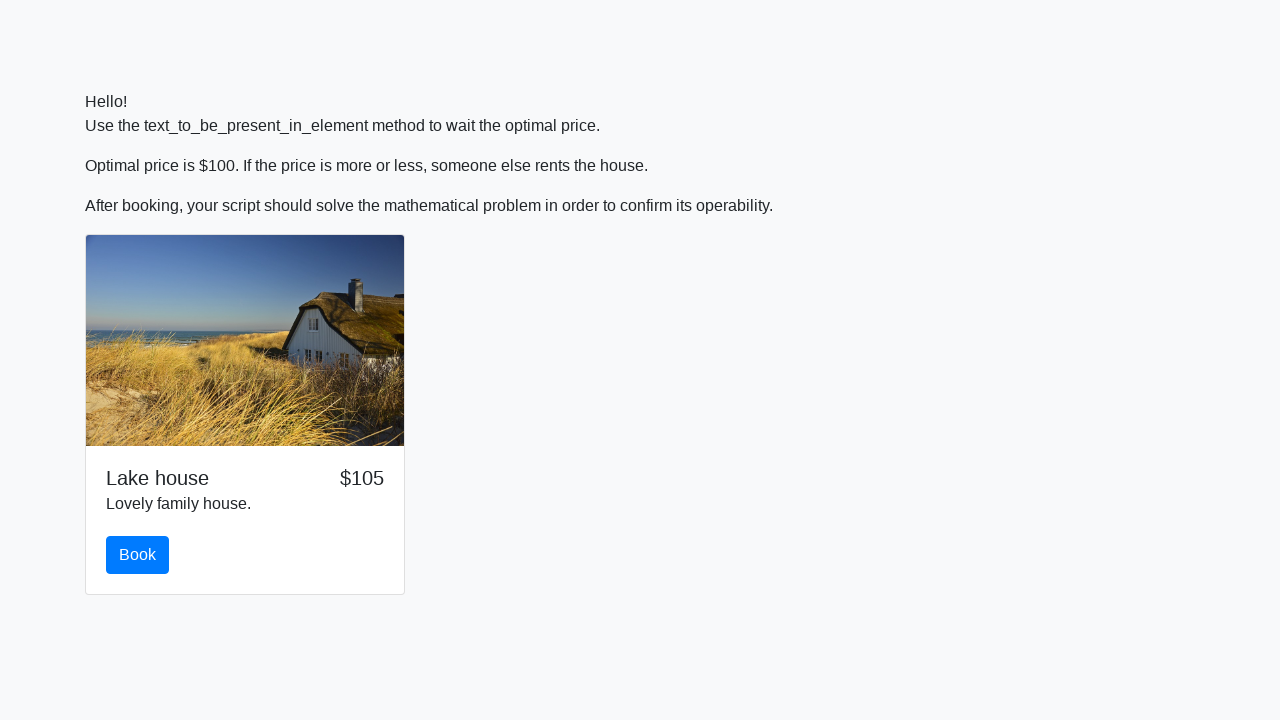

Waited for price to reach $100
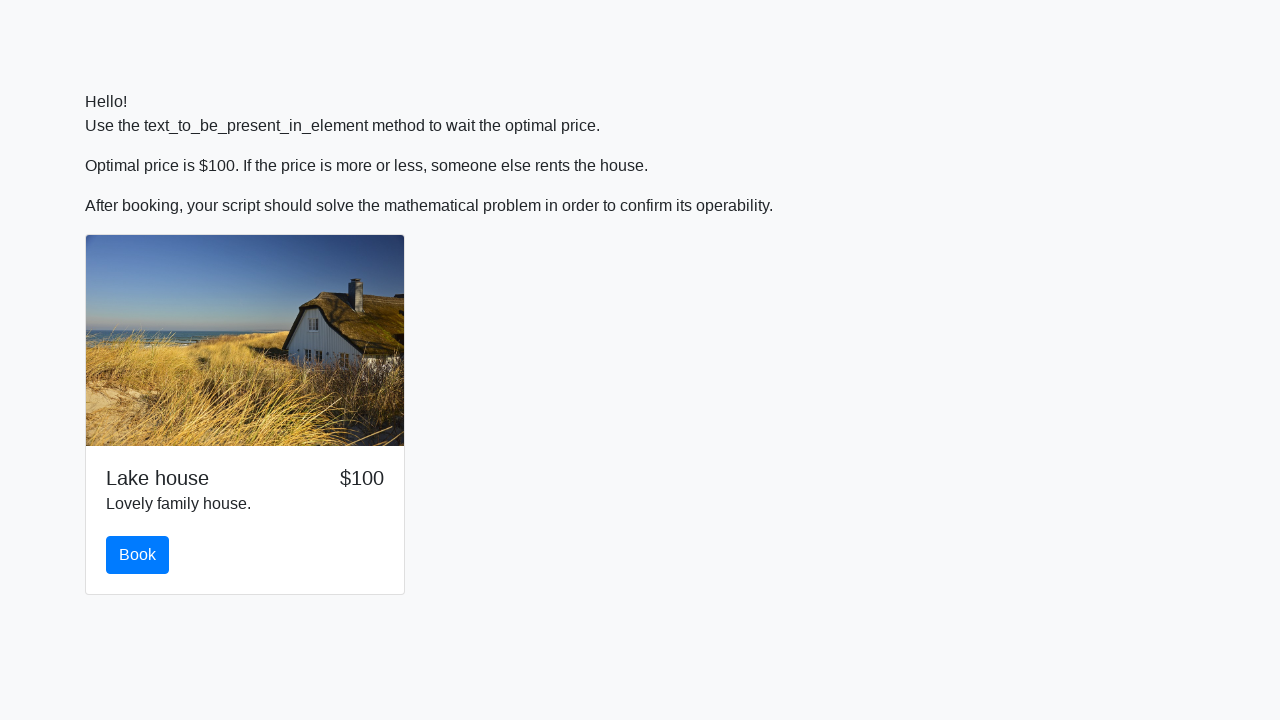

Clicked book button at (138, 555) on #book
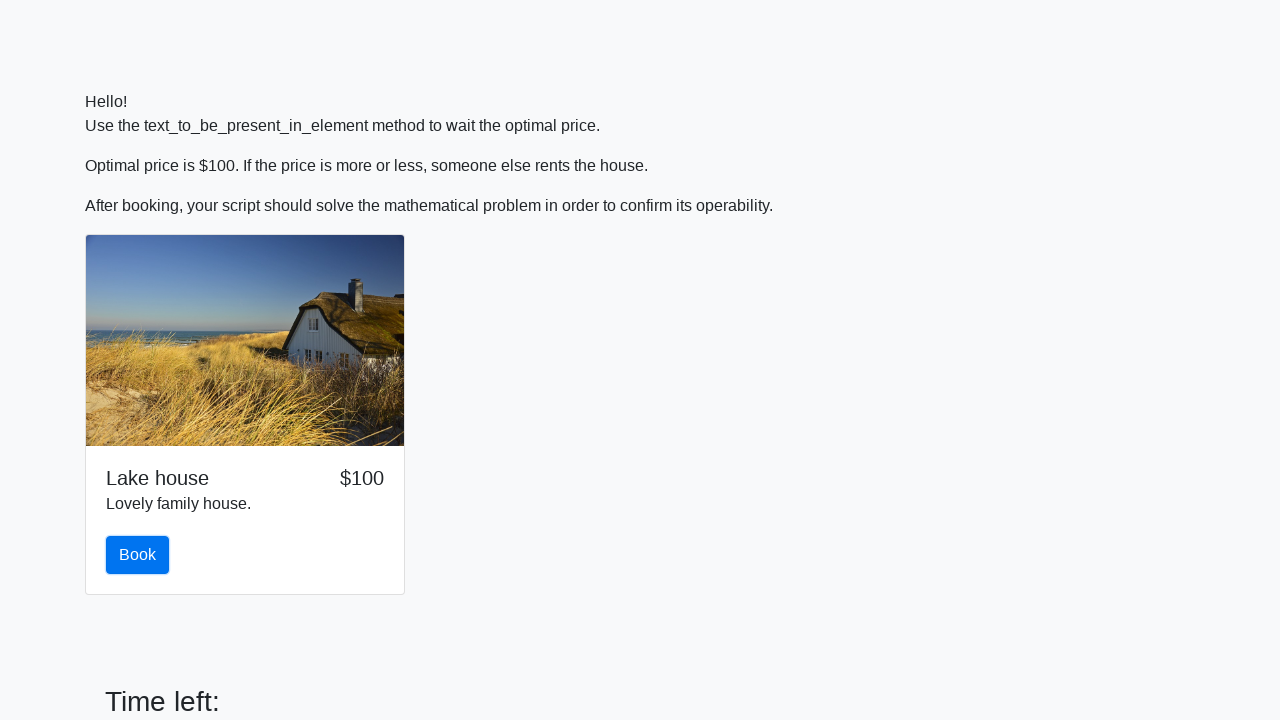

Retrieved input value for calculation
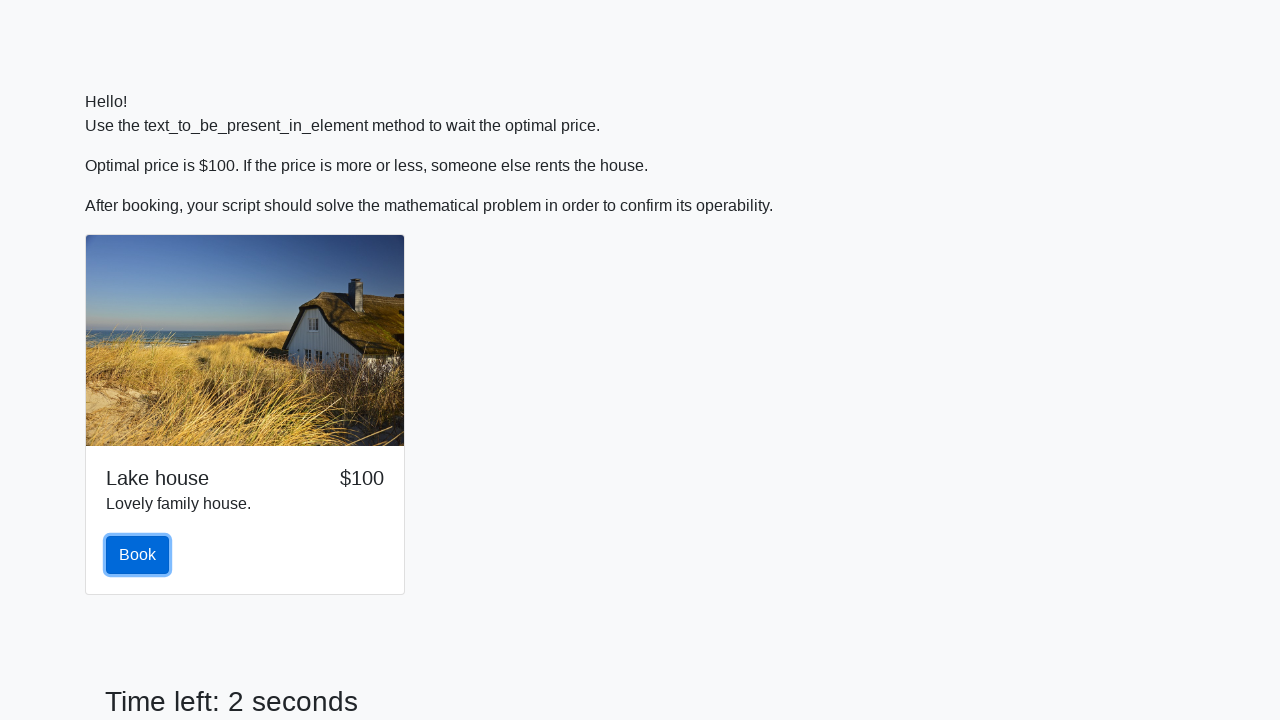

Calculated mathematical captcha answer
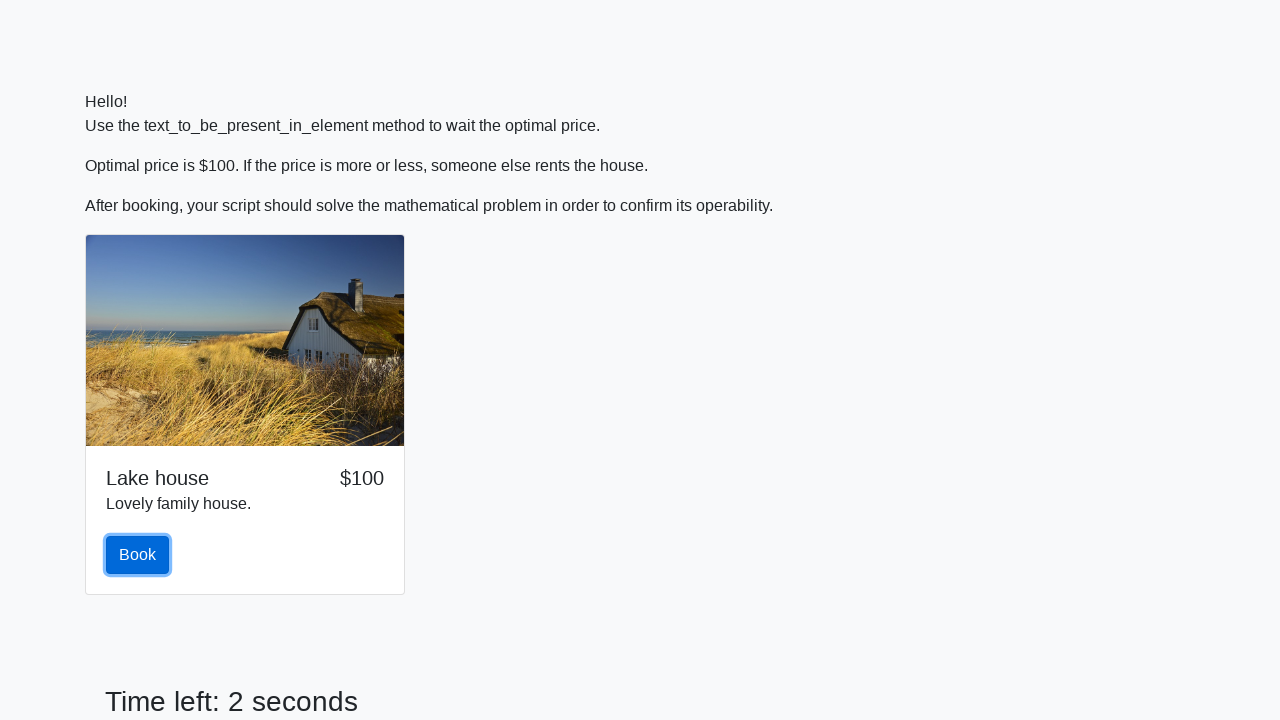

Filled answer field with calculated result on #answer
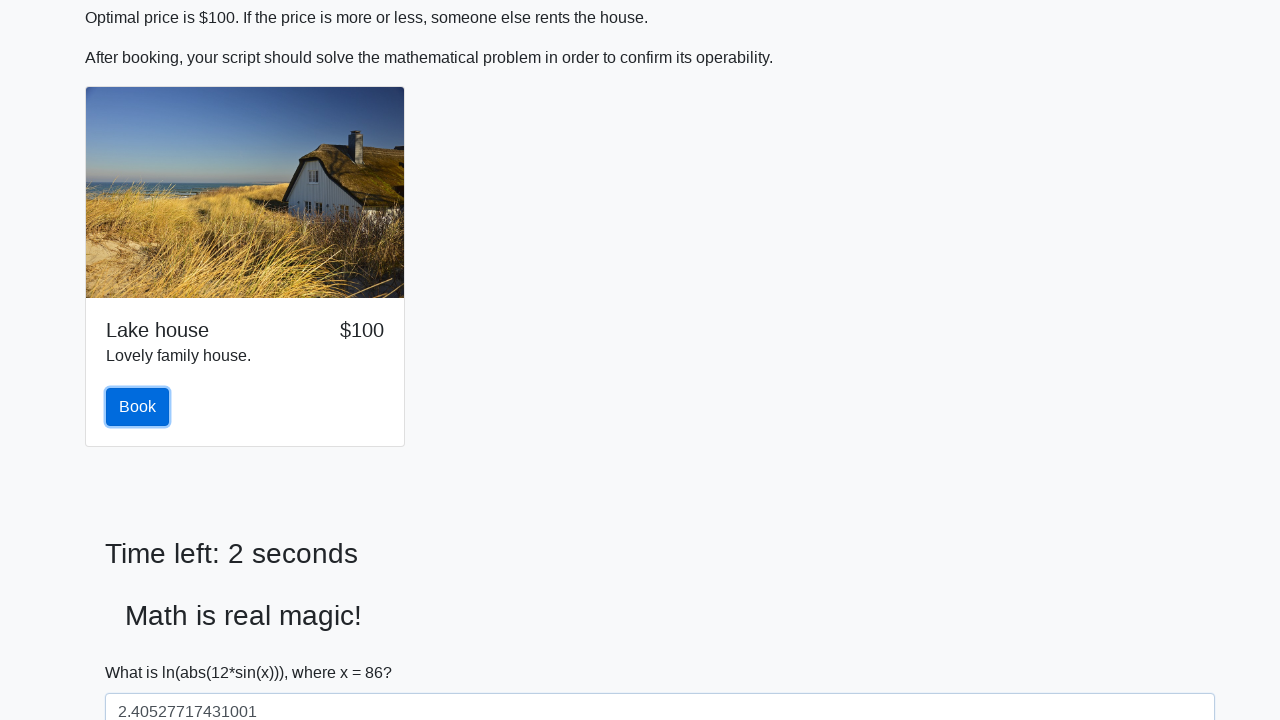

Clicked Submit button to submit the form at (143, 651) on button:has-text('Submit')
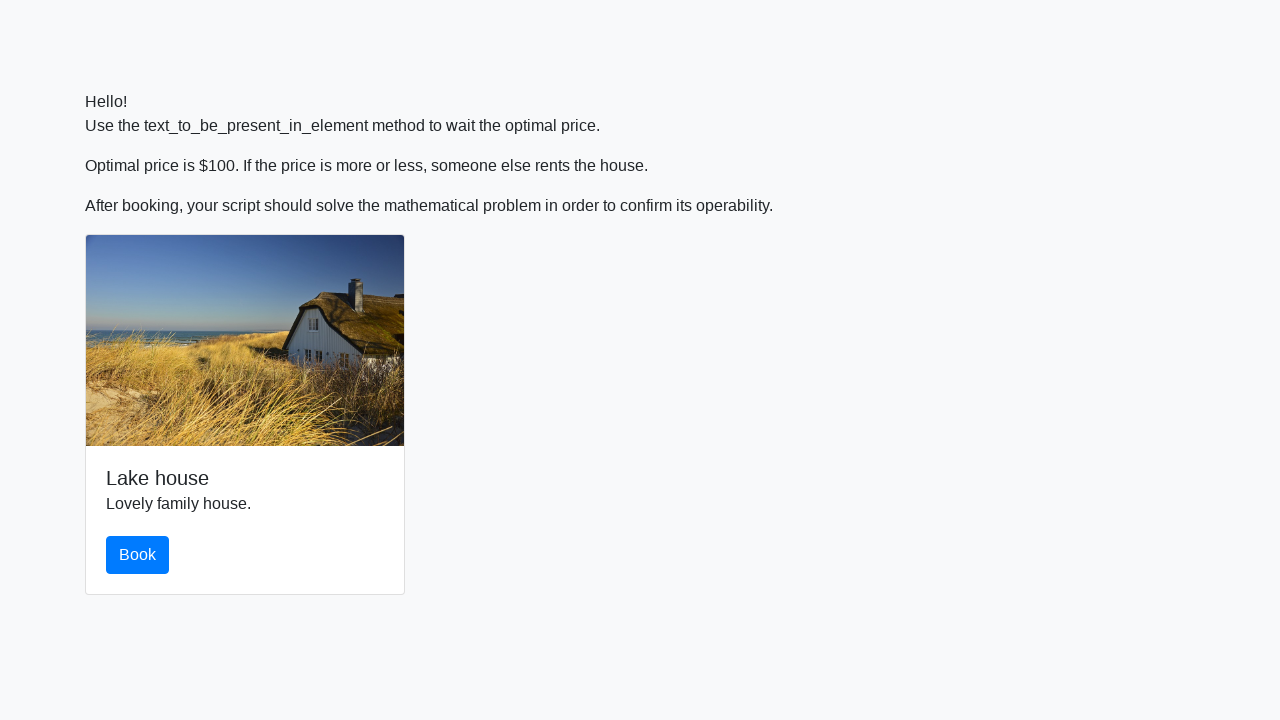

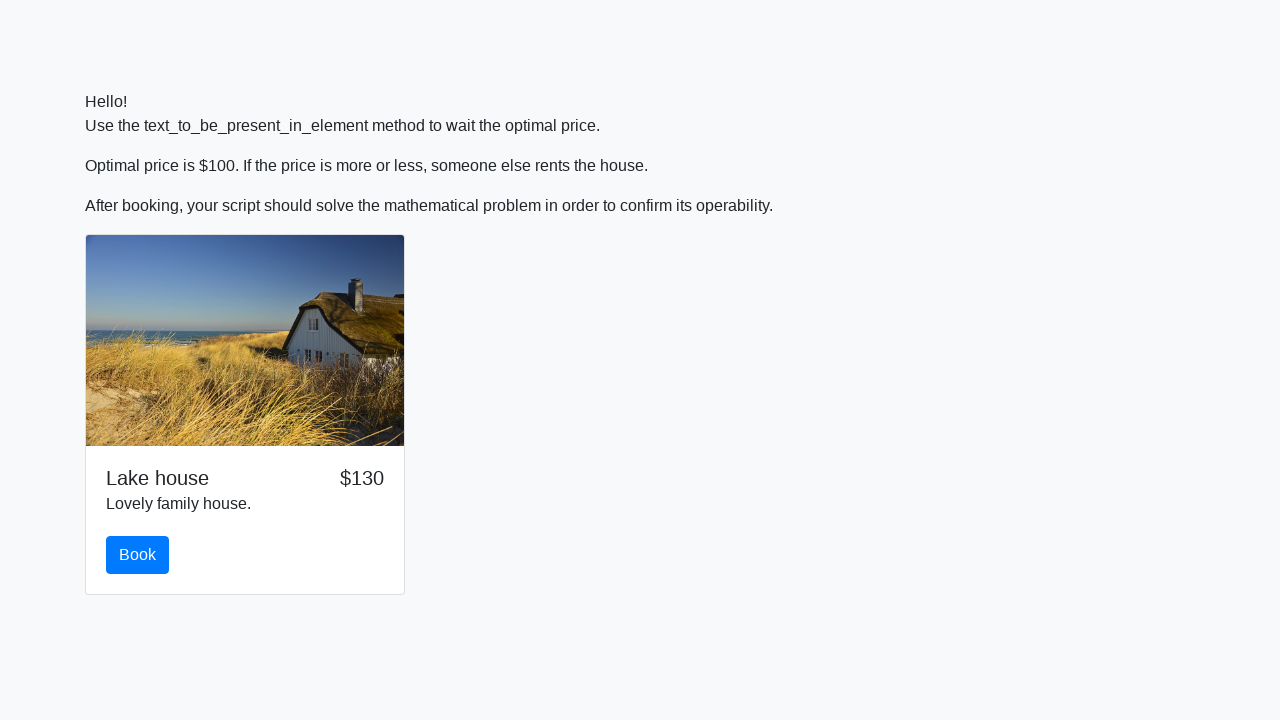